Tests jQuery UI autocomplete functionality by typing a character, waiting for suggestions to appear, and selecting a specific option from the dropdown

Starting URL: https://jqueryui.com/autocomplete/

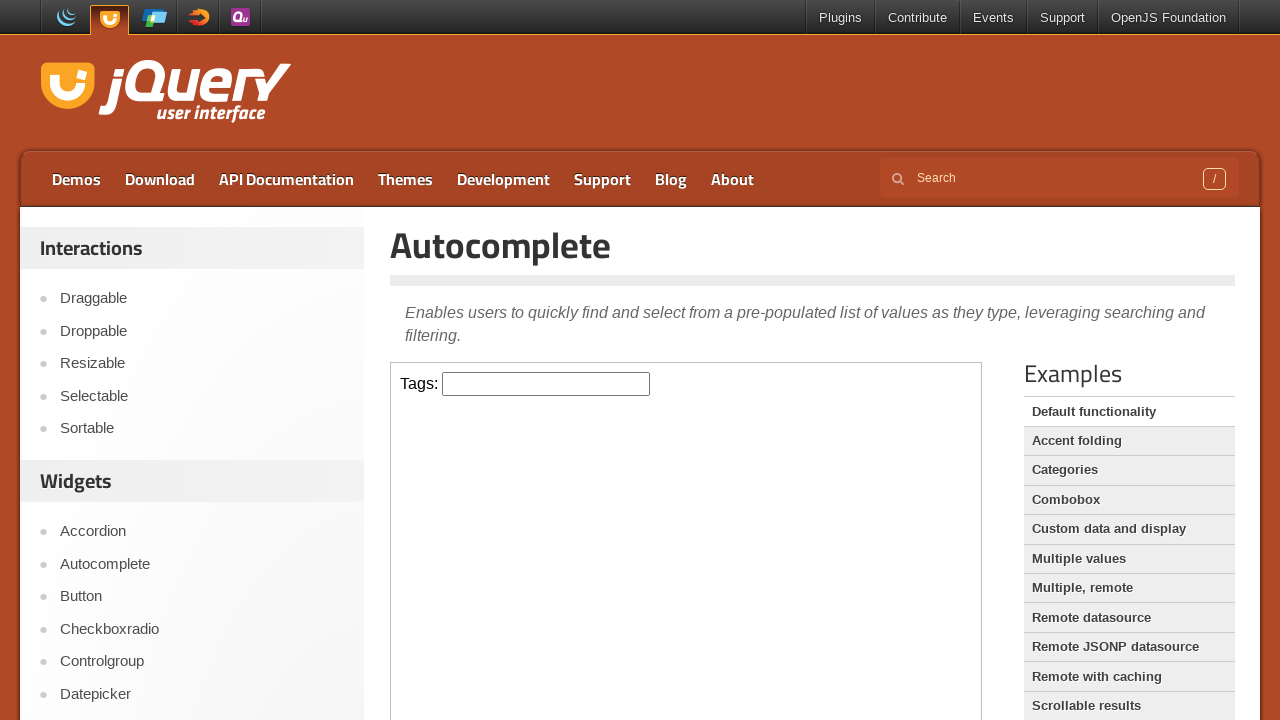

Located demo iframe
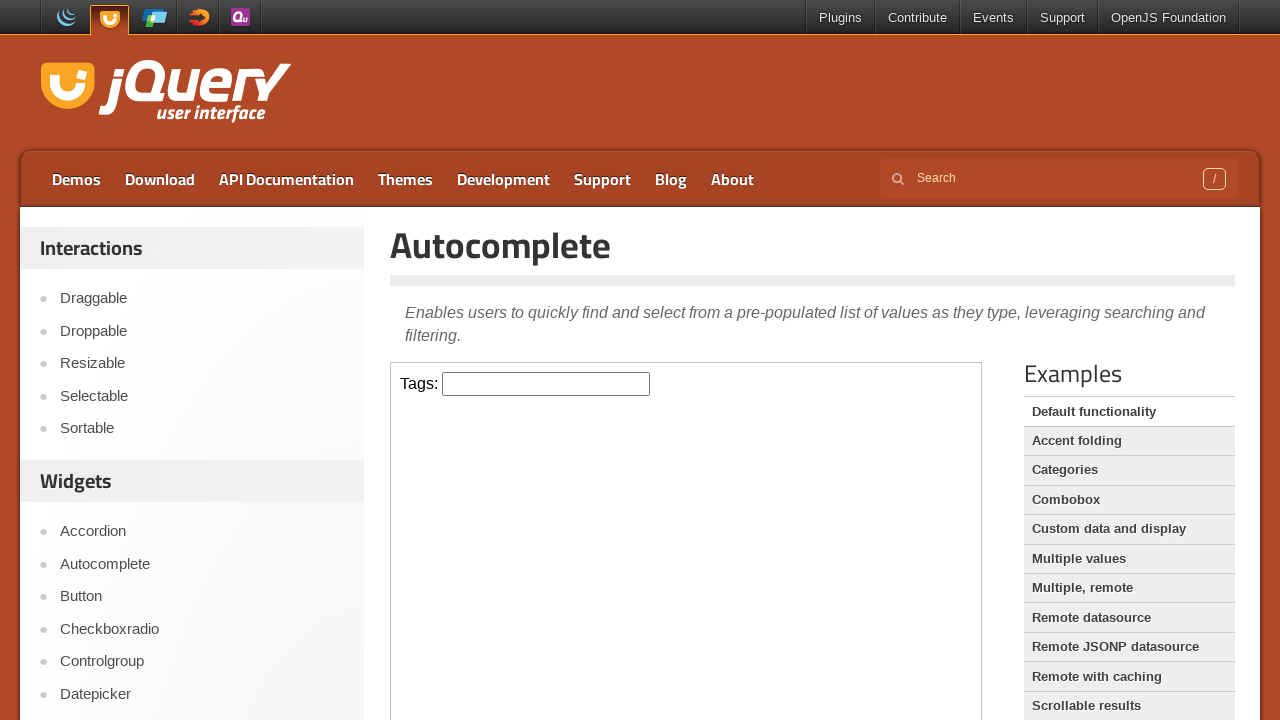

Typed 's' in autocomplete field on .demo-frame >> internal:control=enter-frame >> #tags
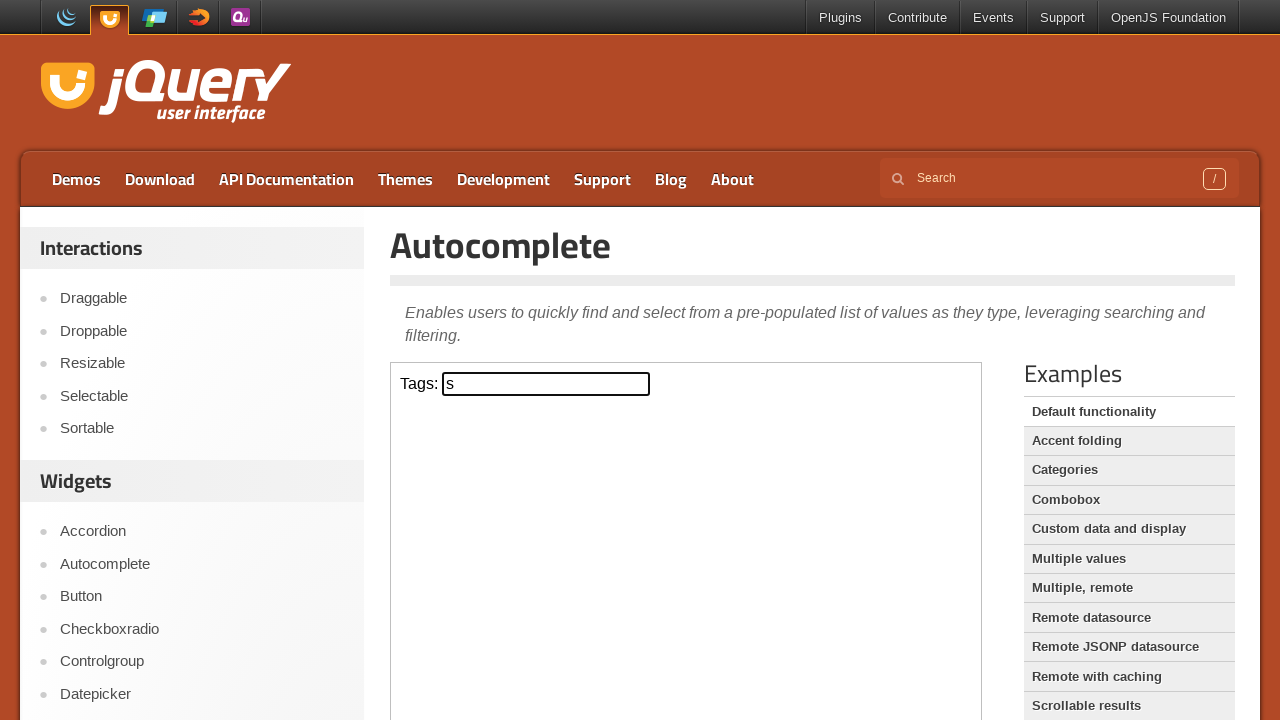

Autocomplete suggestions appeared
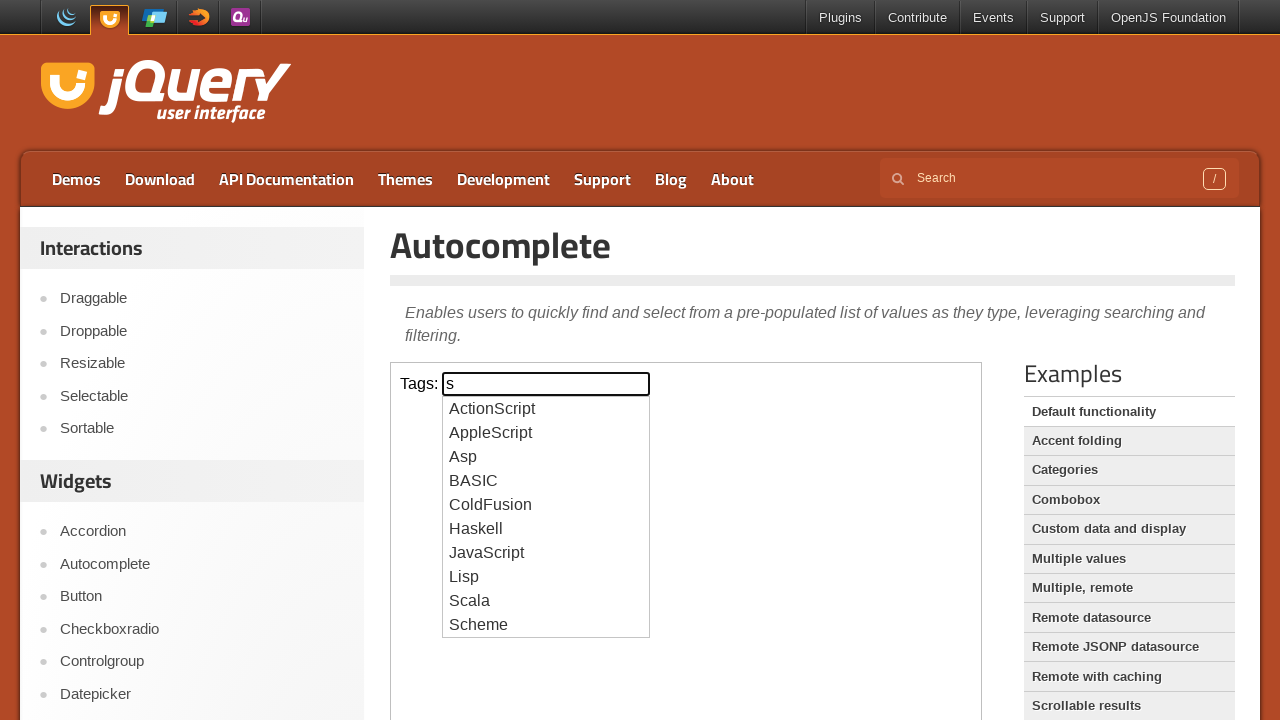

Retrieved all suggestion items
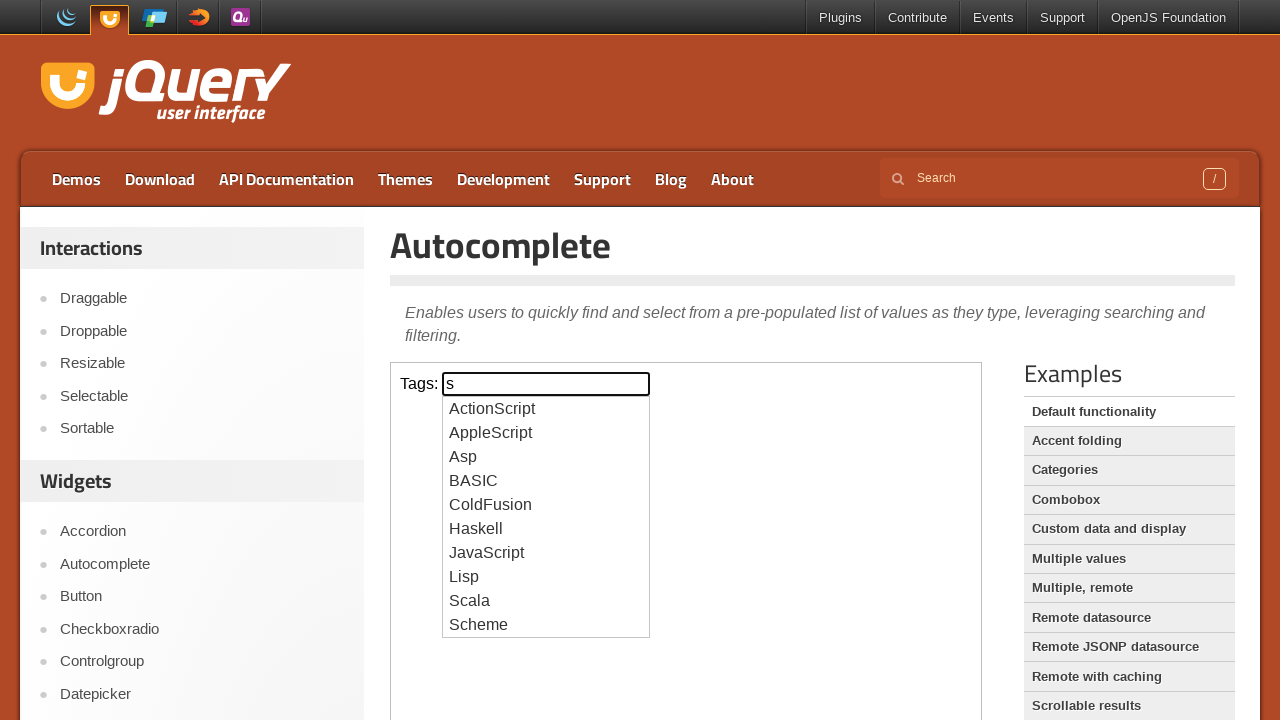

Selected 'Scala' from autocomplete suggestions at (546, 601) on .demo-frame >> internal:control=enter-frame >> #ui-id-1 li >> nth=8
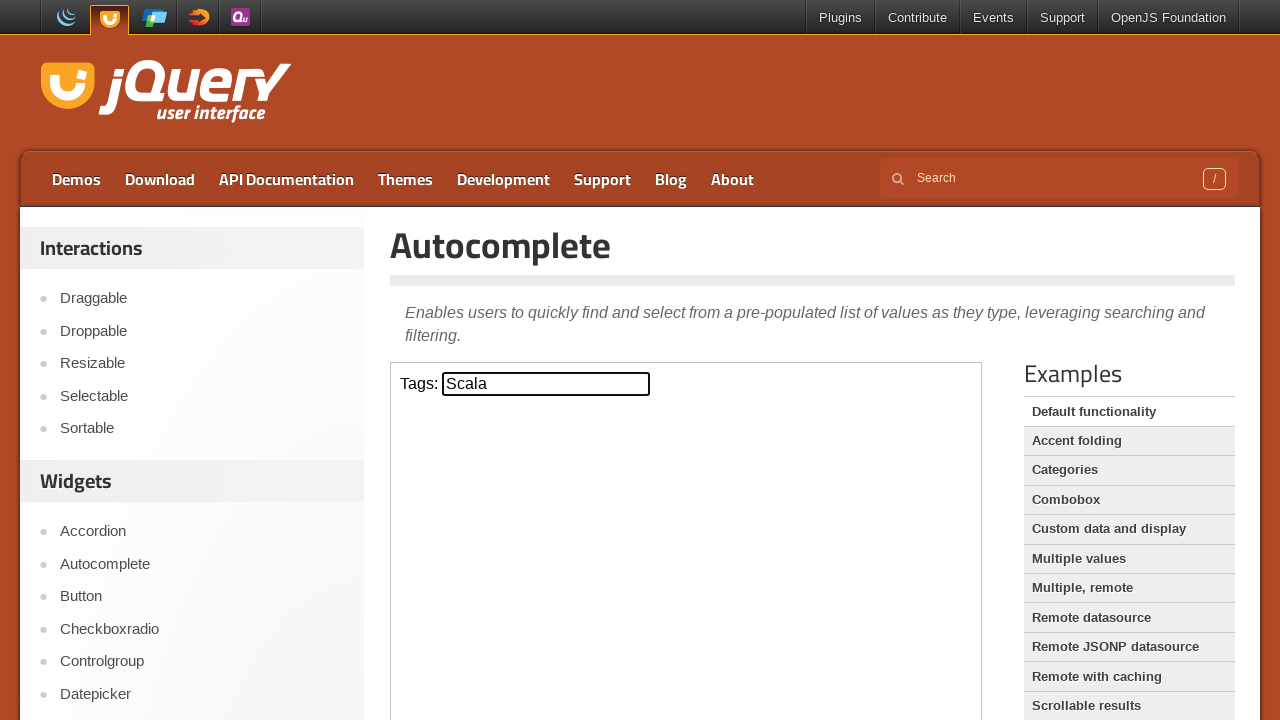

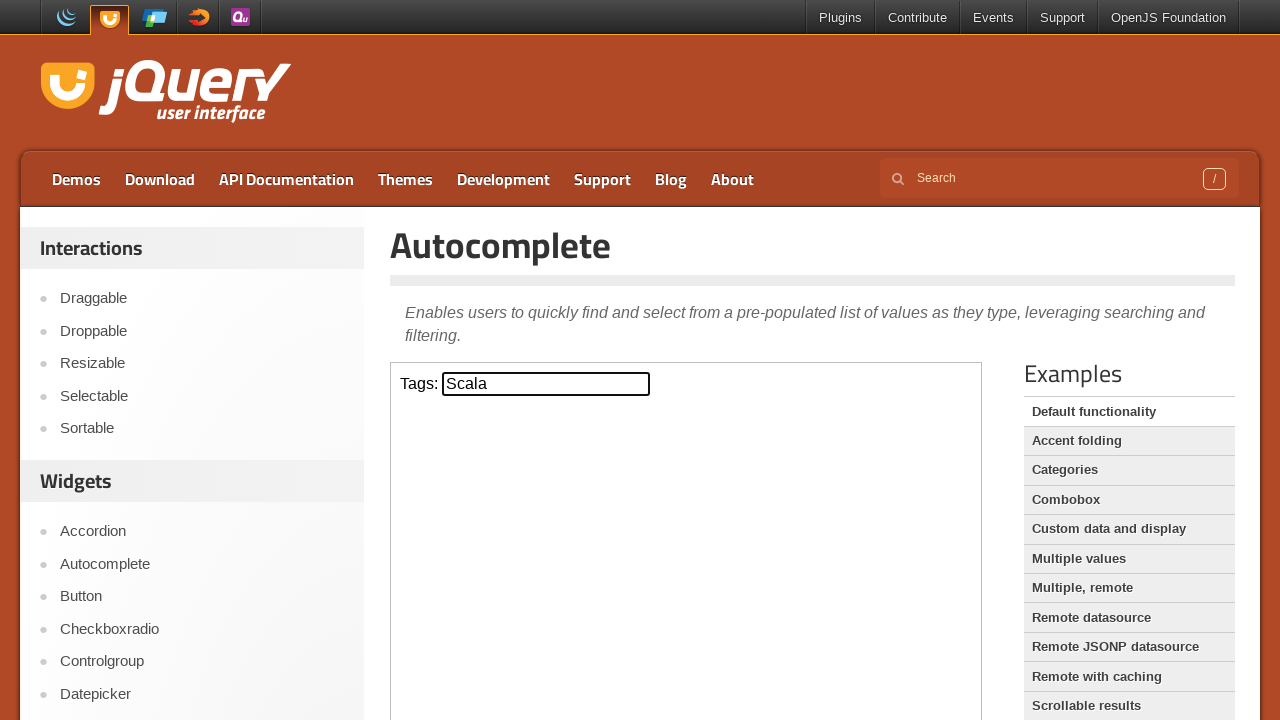